Tests product search functionality by entering "shoe" in the search box and submitting the search form

Starting URL: https://www.testotomasyonu.com

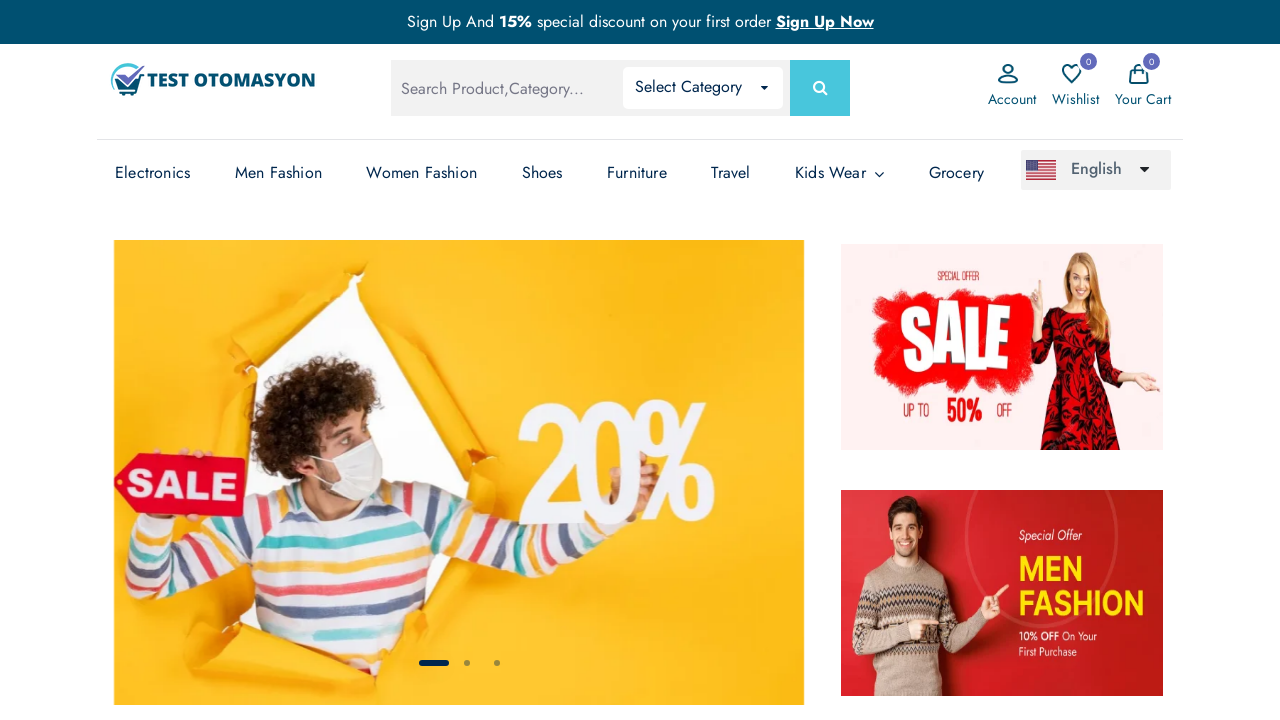

Filled search box with 'shoe' on #global-search
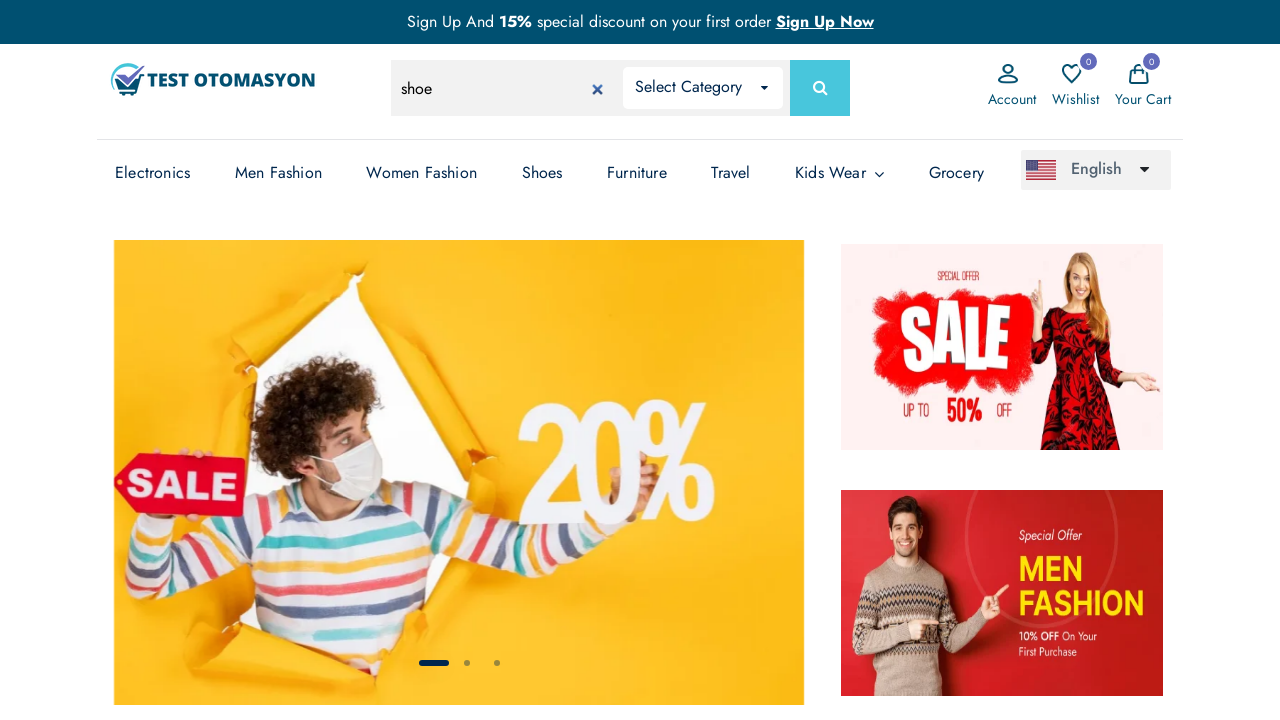

Pressed Enter to submit search form on #global-search
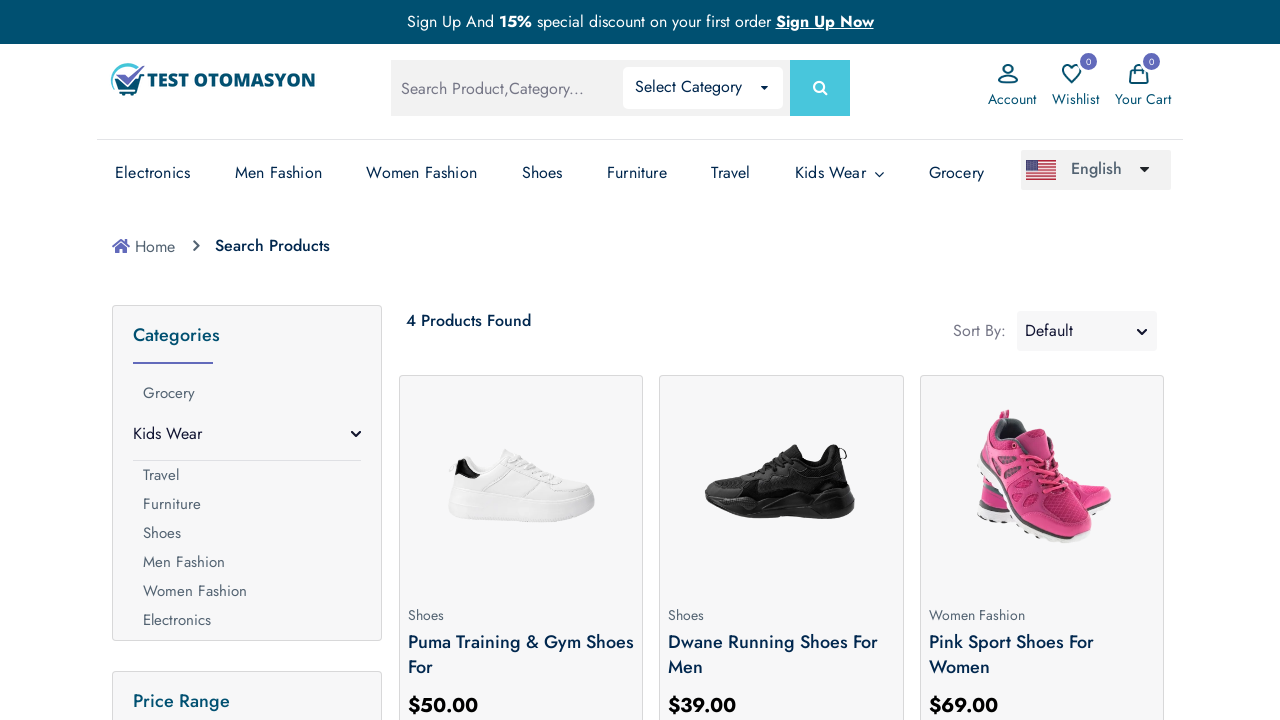

Search results page loaded
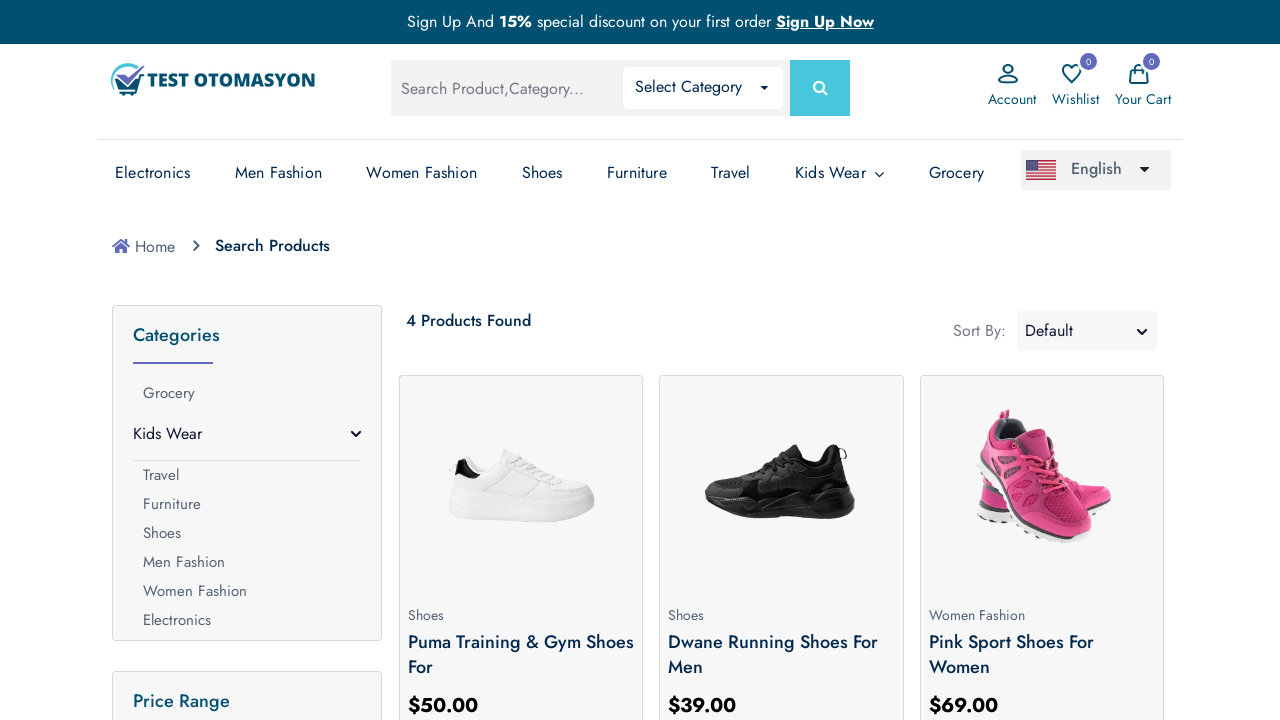

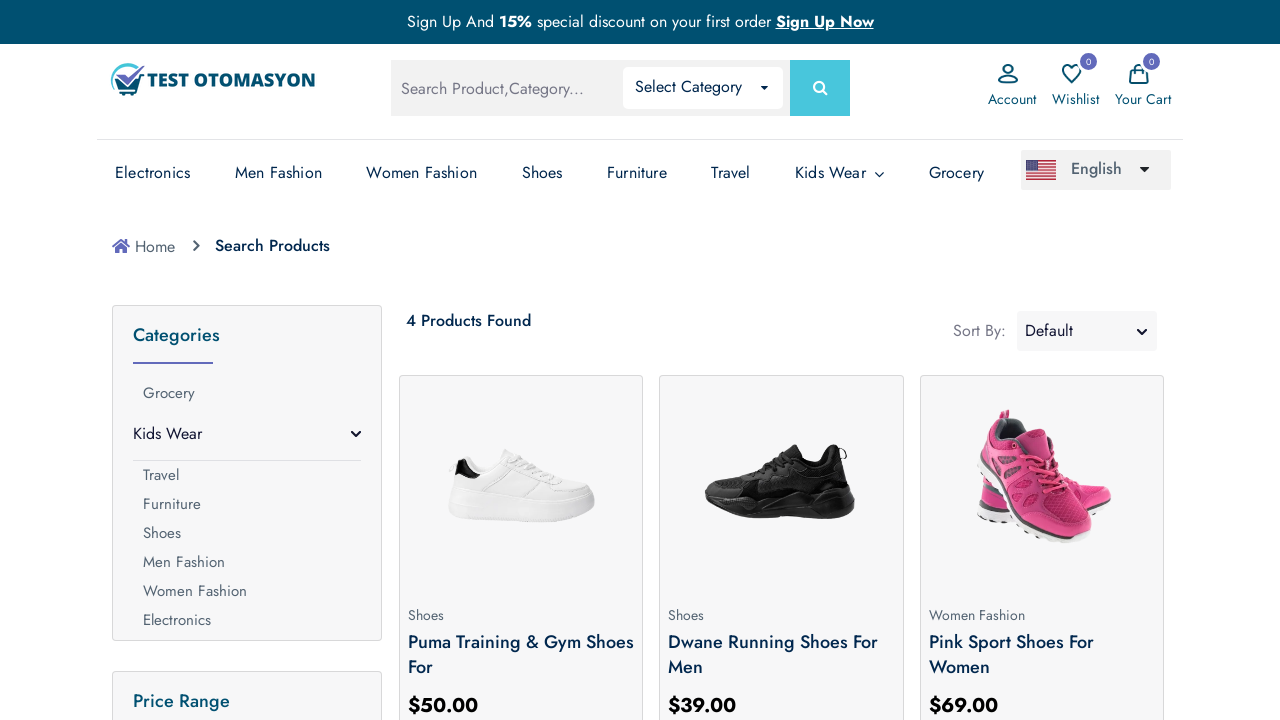